Tests login functionality on the Sauce Demo site using test credentials and verifies page title

Starting URL: https://www.saucedemo.com/

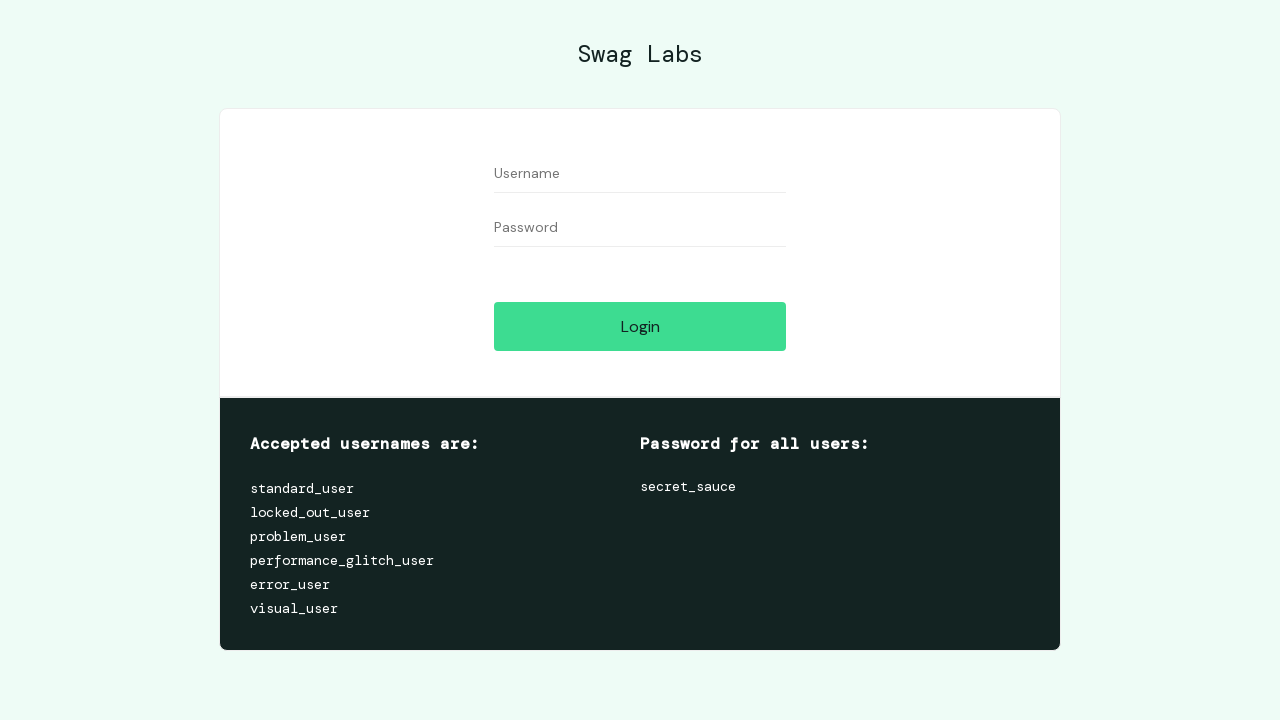

Filled username field with 'standard_user' on #user-name
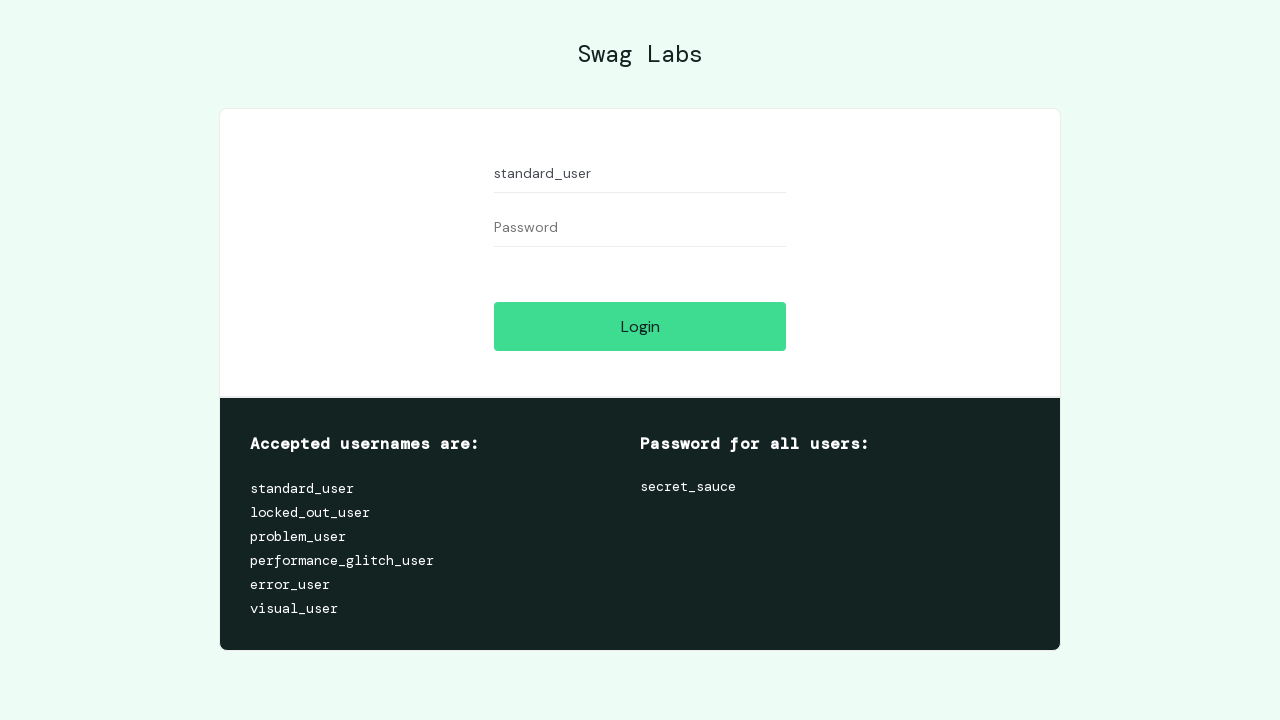

Filled password field with 'secret_sauce' on #password
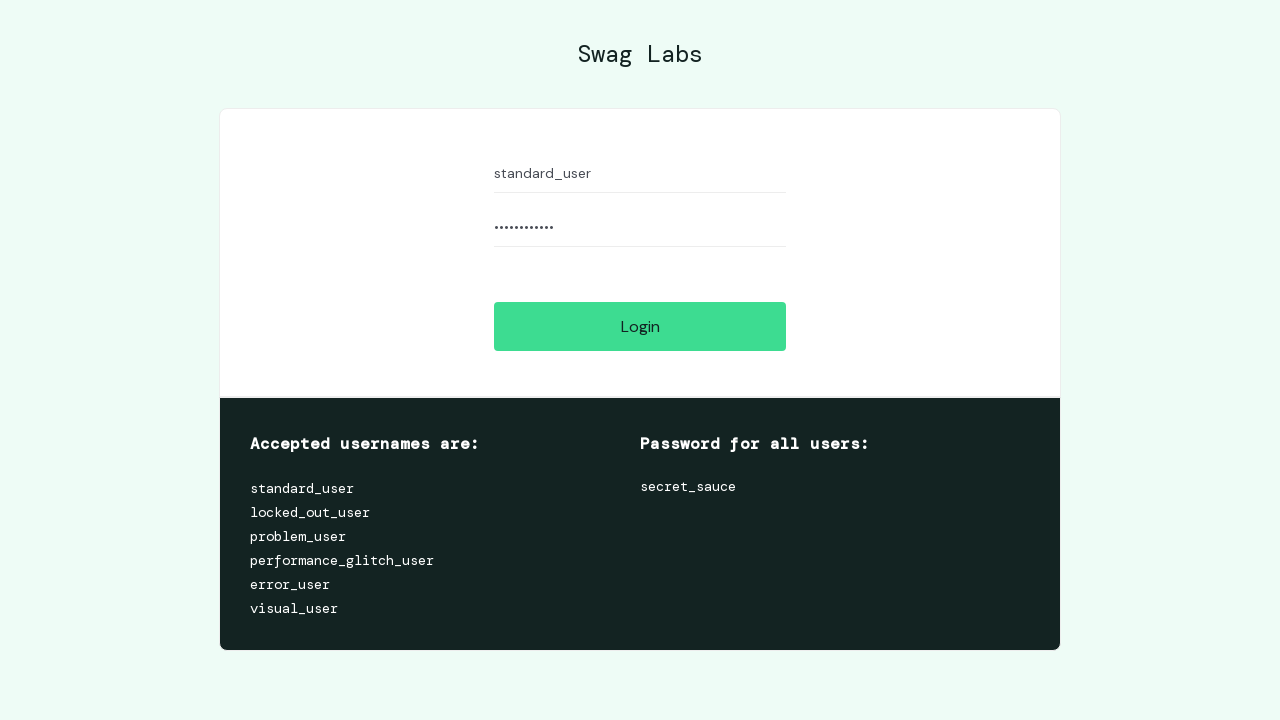

Clicked login button to submit credentials at (640, 326) on #login-button
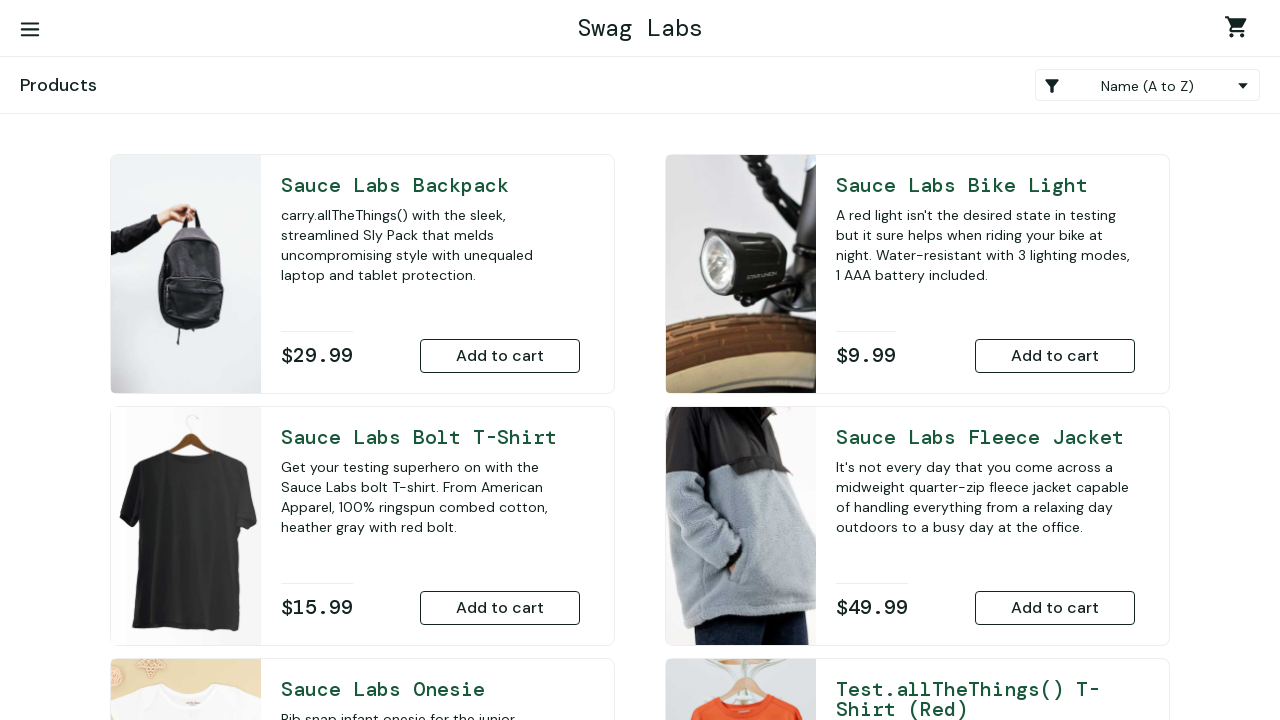

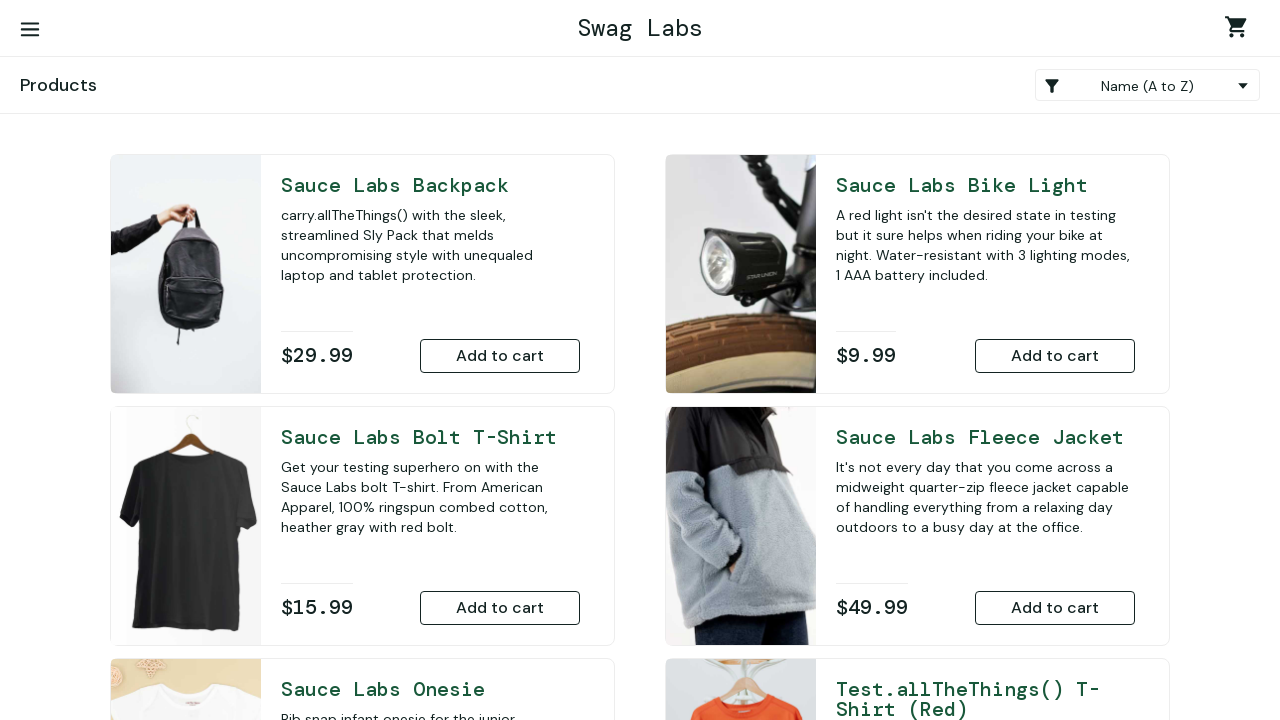